Tests finding and clicking a link by calculated text value, then filling out a multi-field form with personal information (first name, last name, city, country) and submitting it.

Starting URL: http://suninjuly.github.io/find_link_text

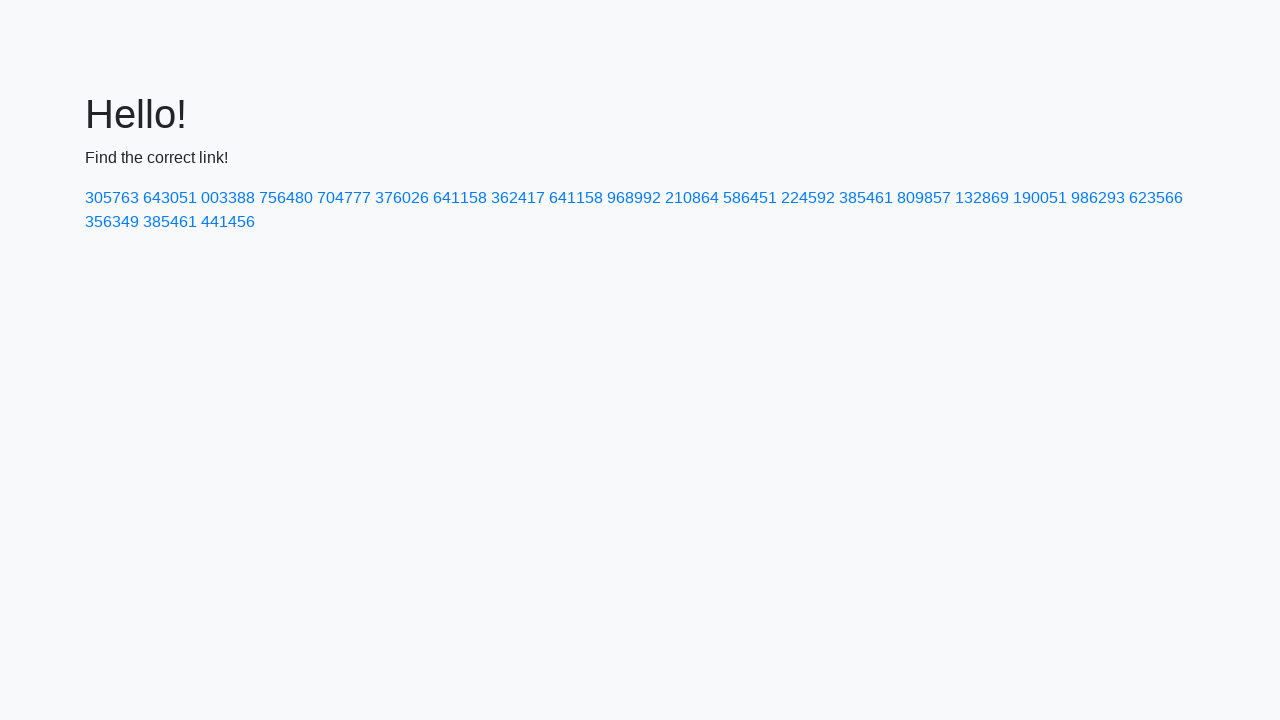

Clicked link with calculated text value '224592' at (808, 198) on text=224592
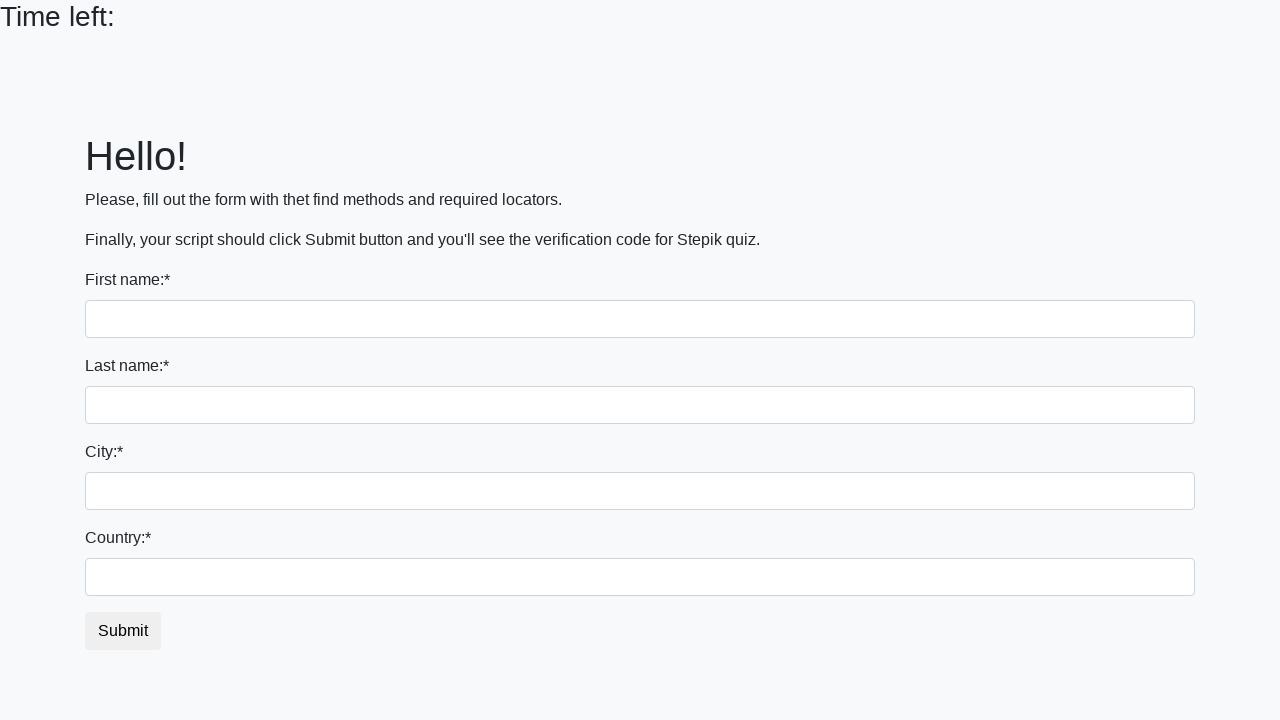

Form page loaded, input fields appeared
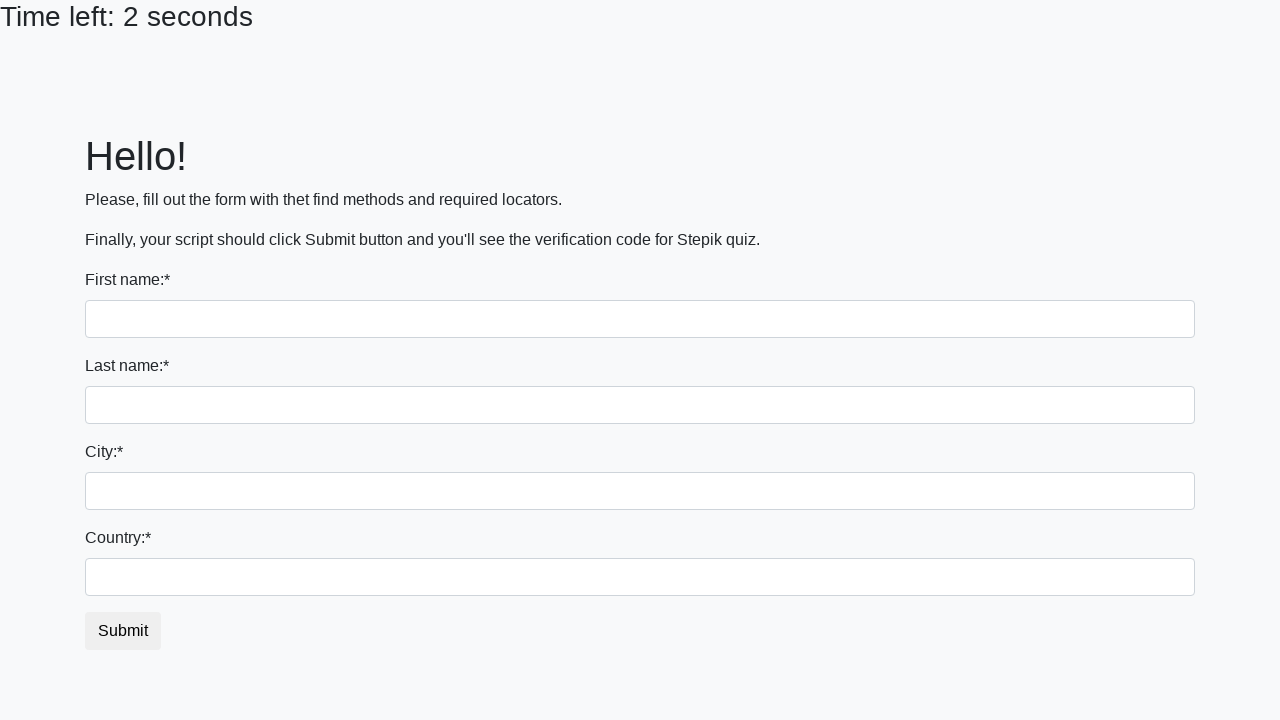

Filled first name field with 'Ivan' on input
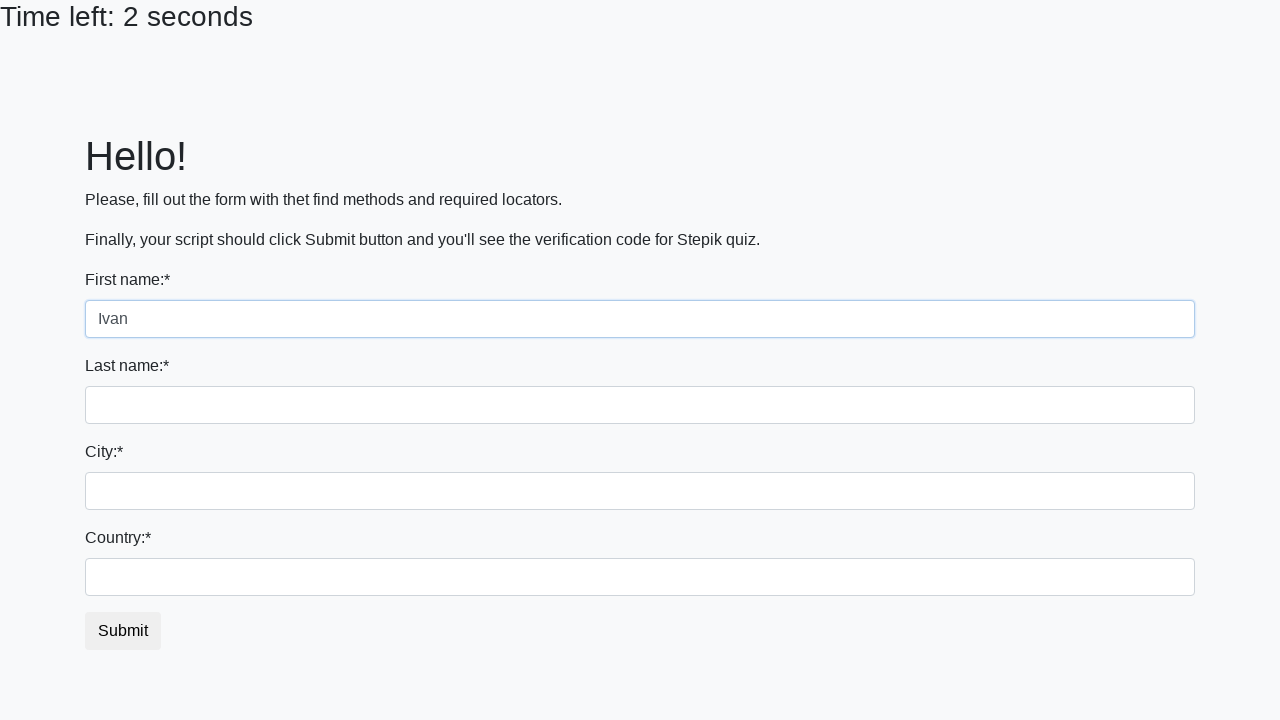

Filled last name field with 'Petrov' on input[name='last_name']
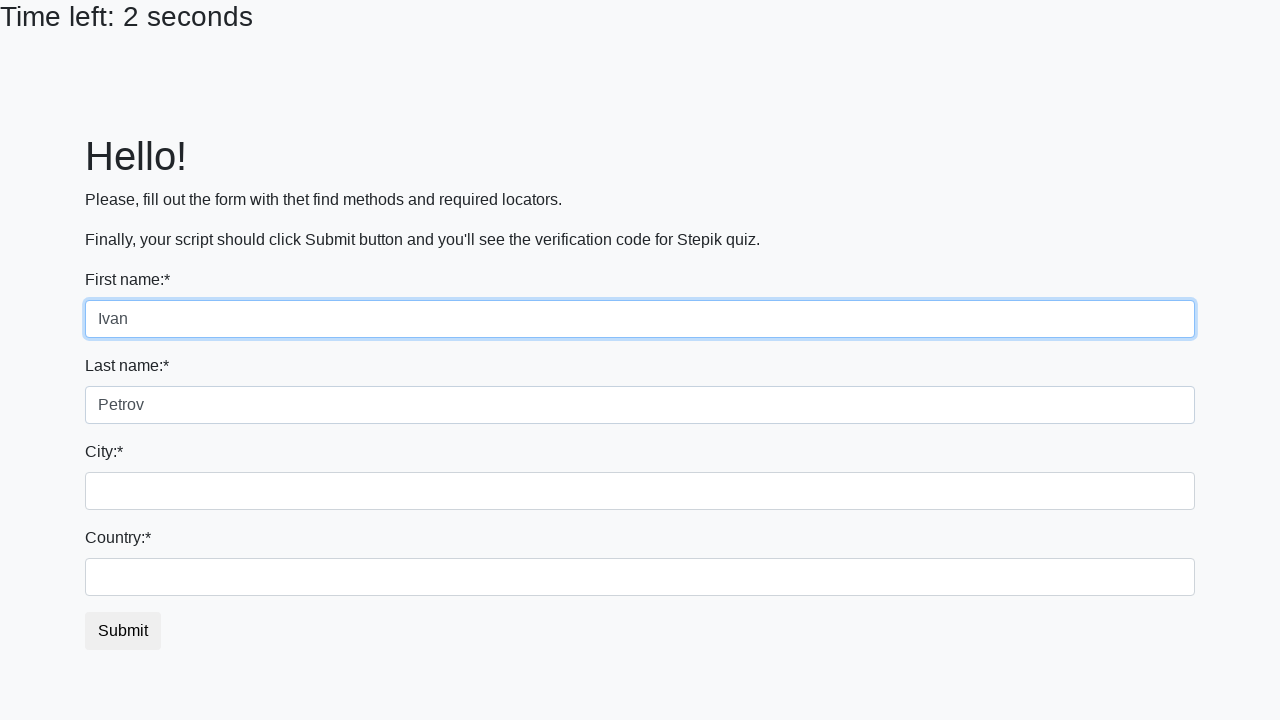

Filled city field with 'Smolensk' on .city
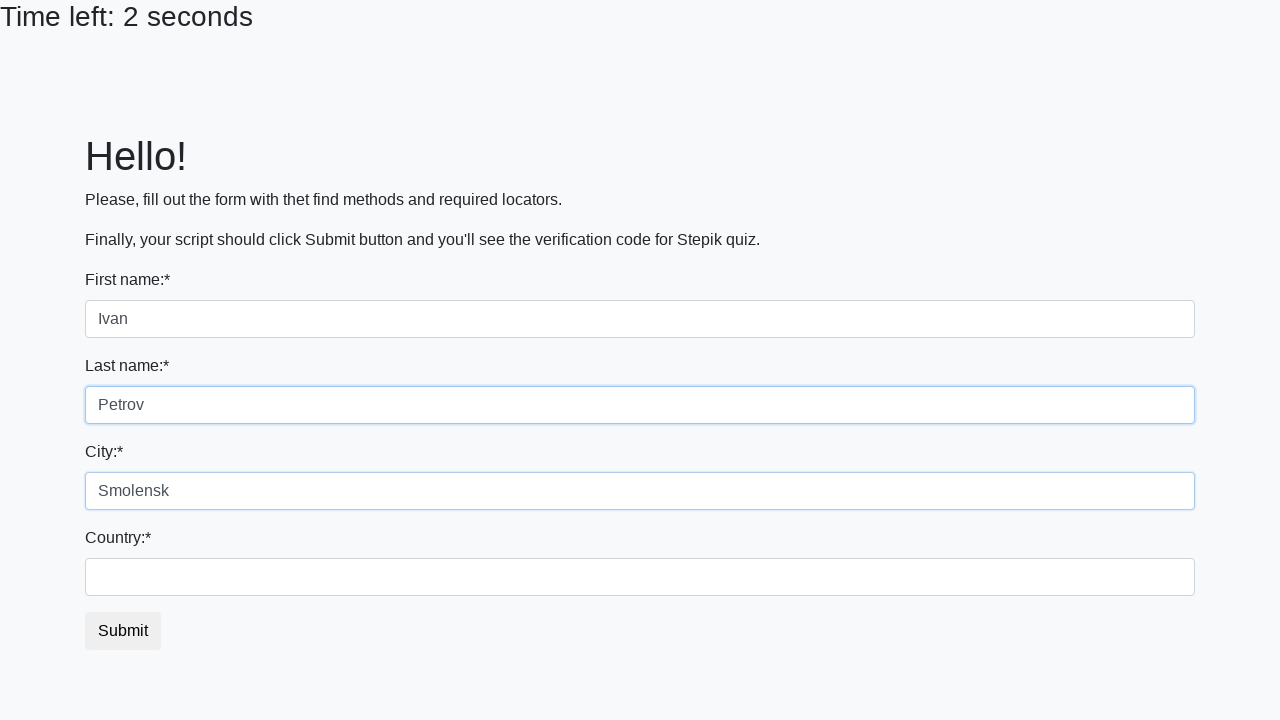

Filled country field with 'Russia' on #country
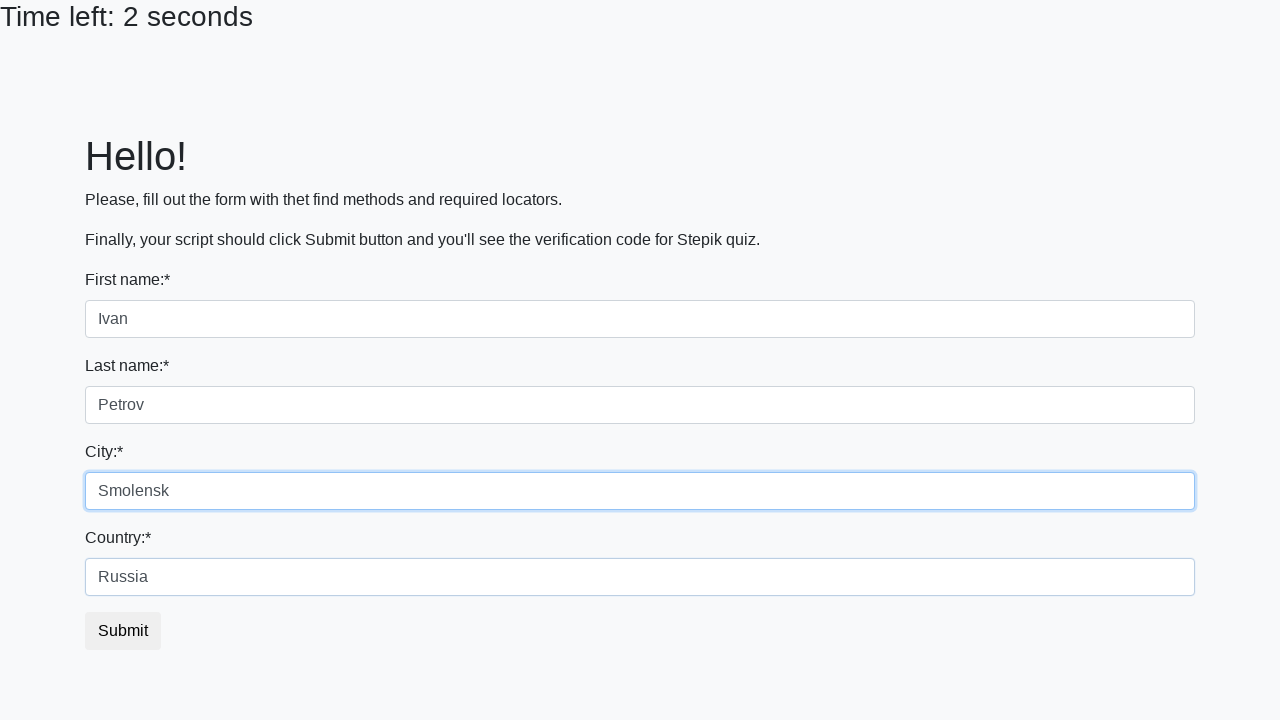

Clicked submit button to submit the form at (123, 631) on button.btn
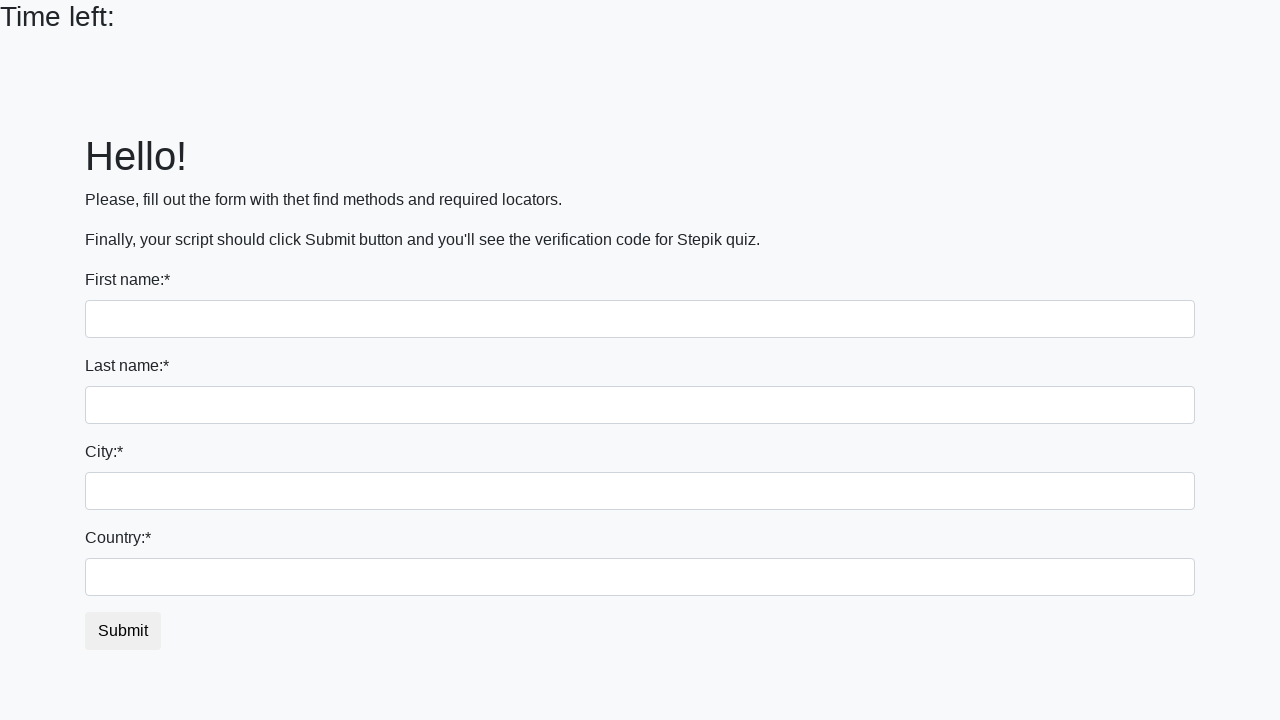

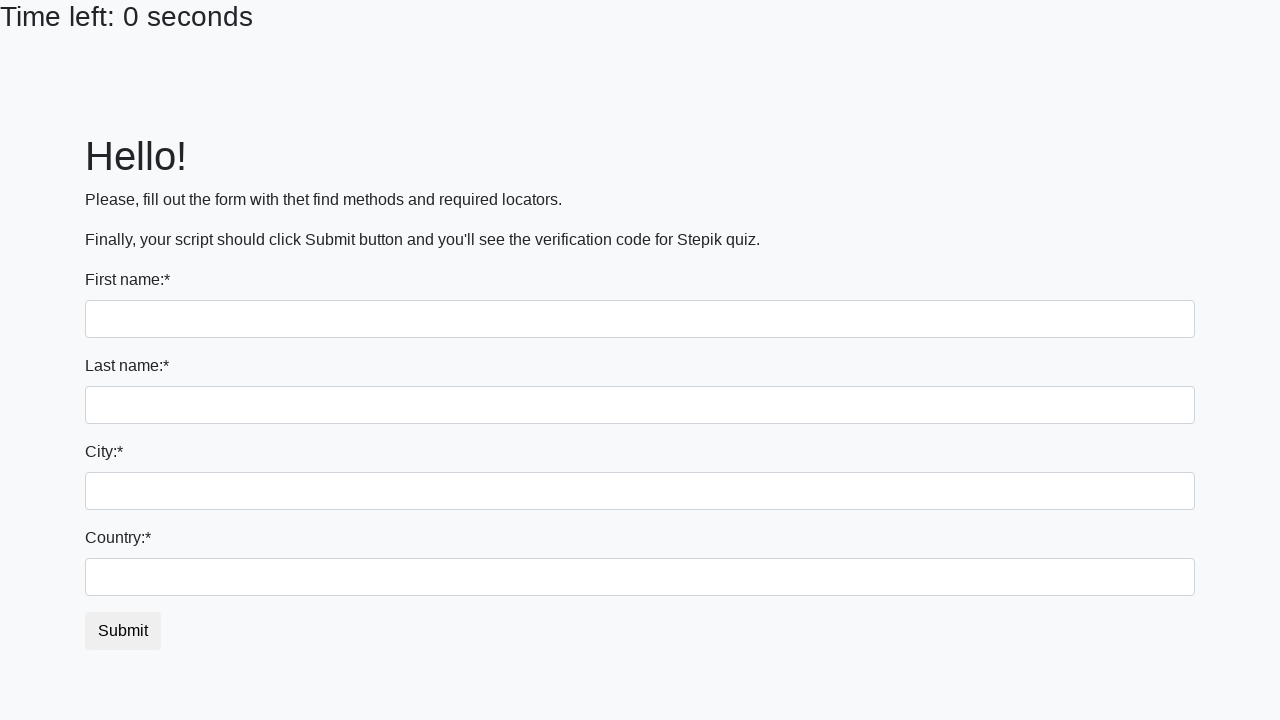